Navigates to a QA testing site and clicks a button on an authentication form

Starting URL: https://qa-mesto.praktikum-services.ru/

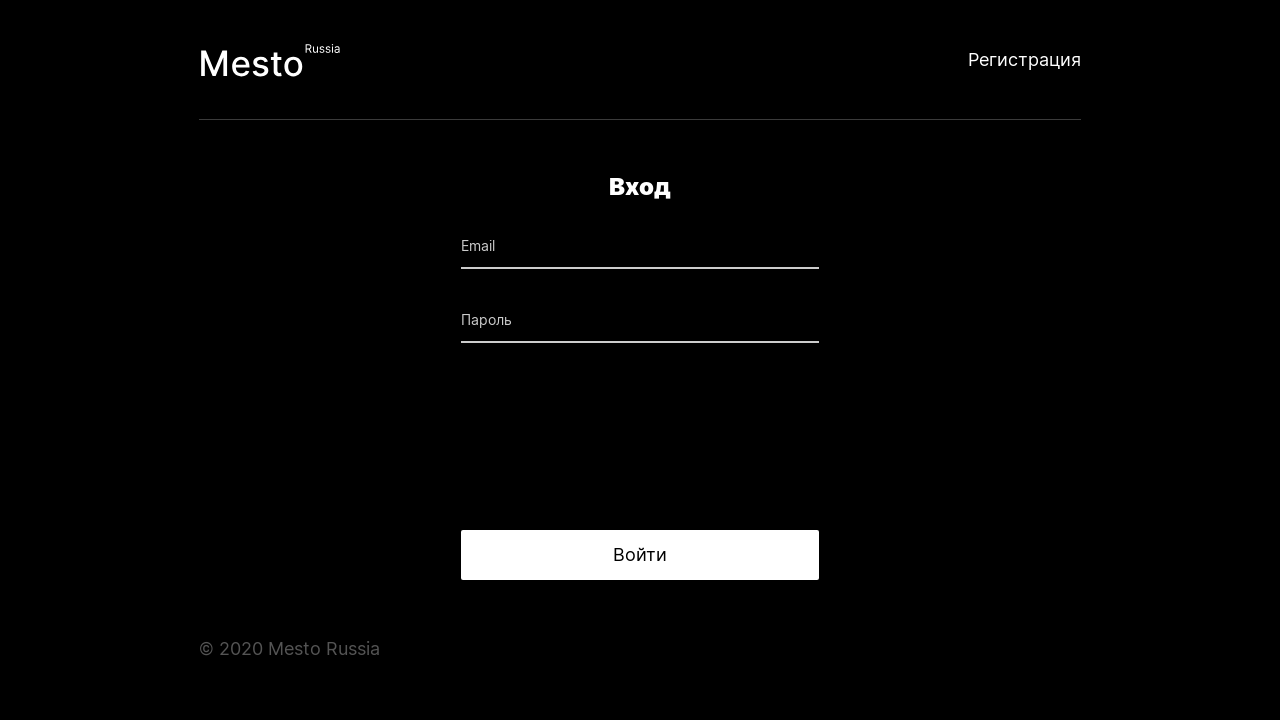

Clicked the authentication form button at (640, 555) on button.auth-form__button
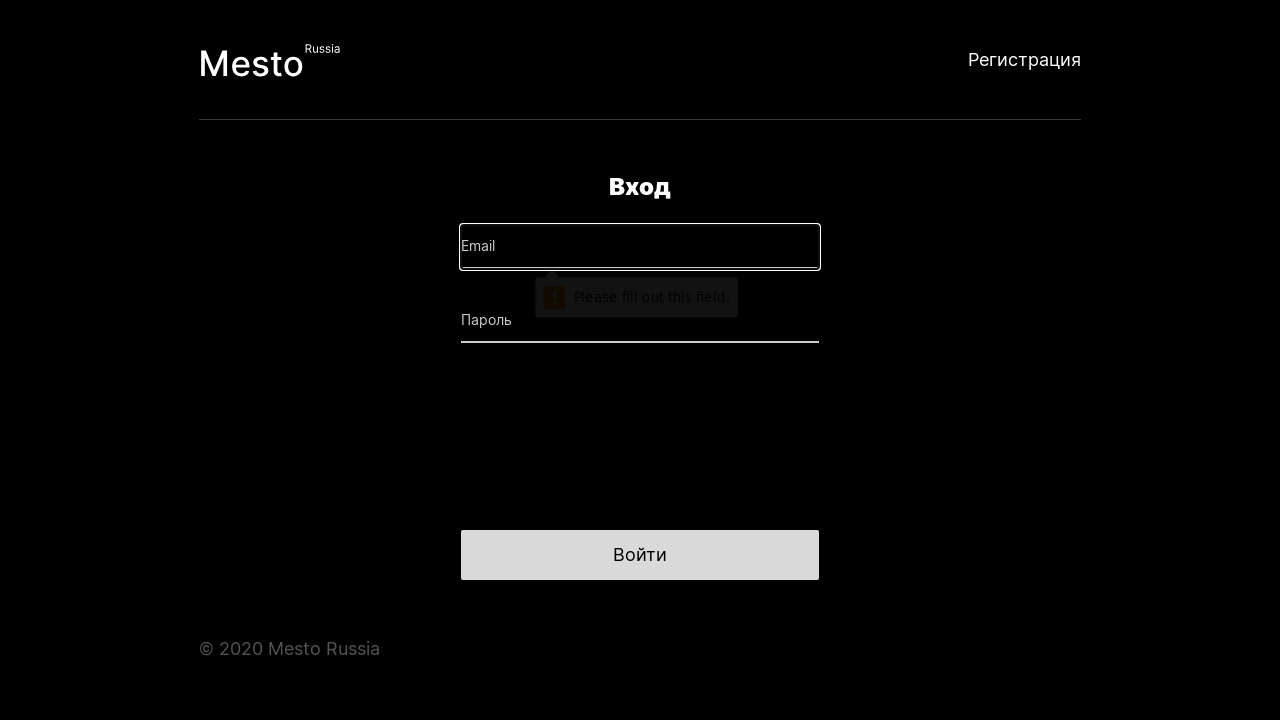

Waited 2 seconds for navigation or response
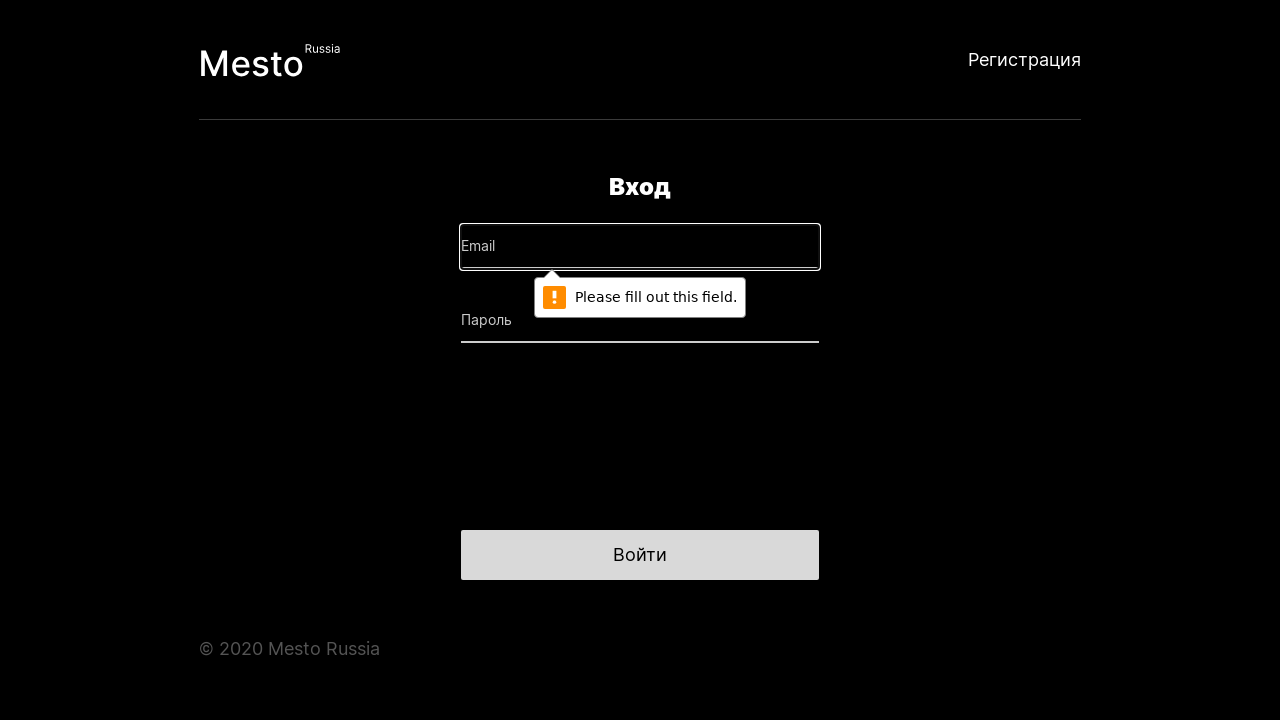

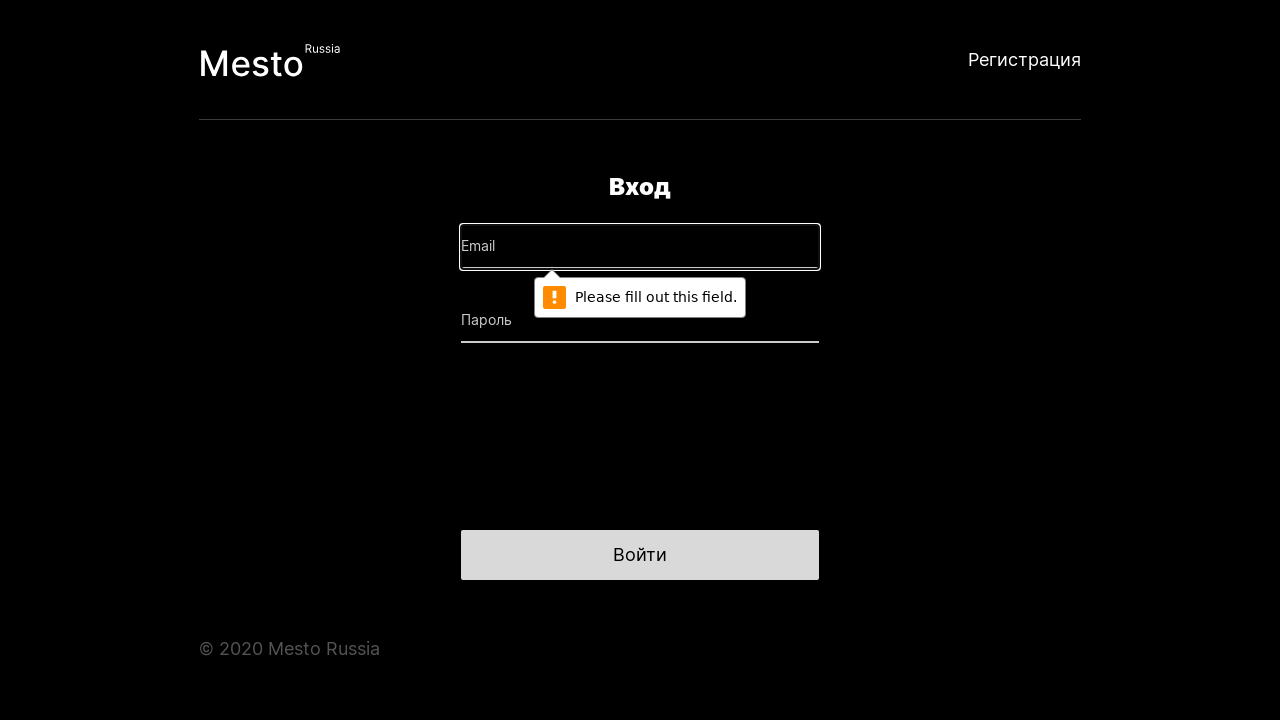